Tests VWO login page error handling by submitting invalid credentials and verifying the error message appears

Starting URL: https://app.vwo.com/#/login

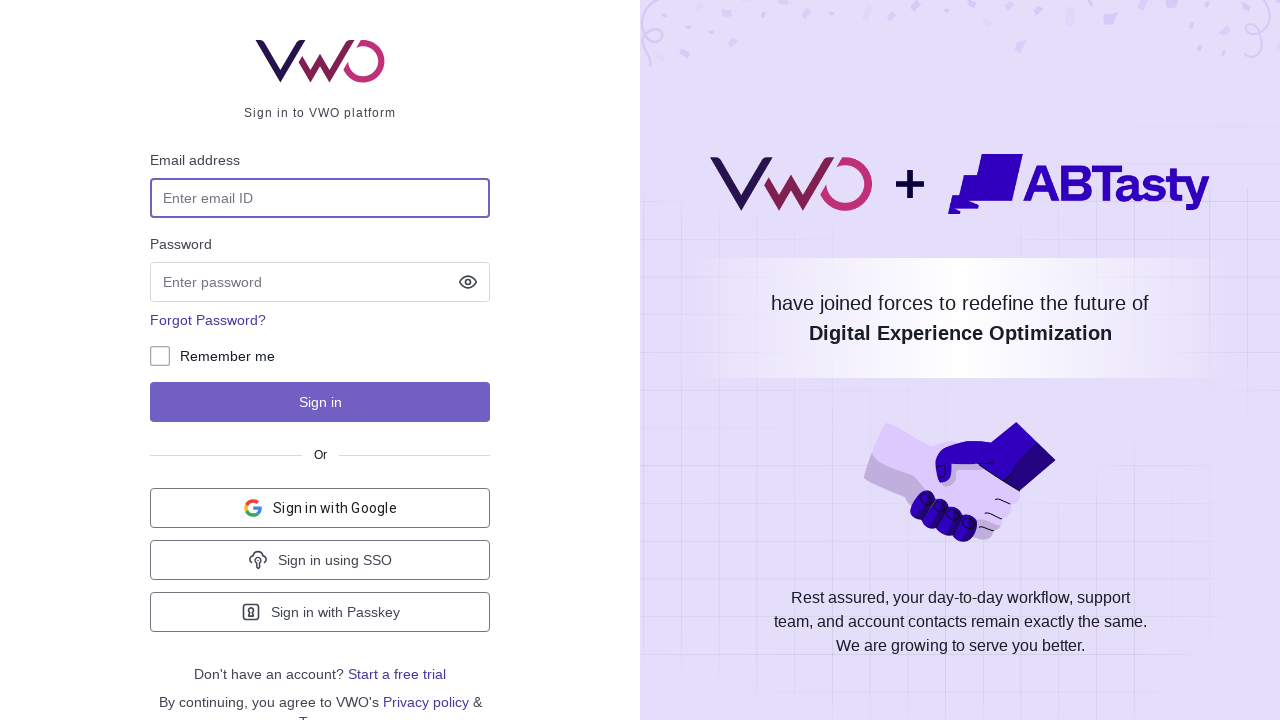

Filled email field with invalid credentials 'admin@admin.com' on input[name='username']
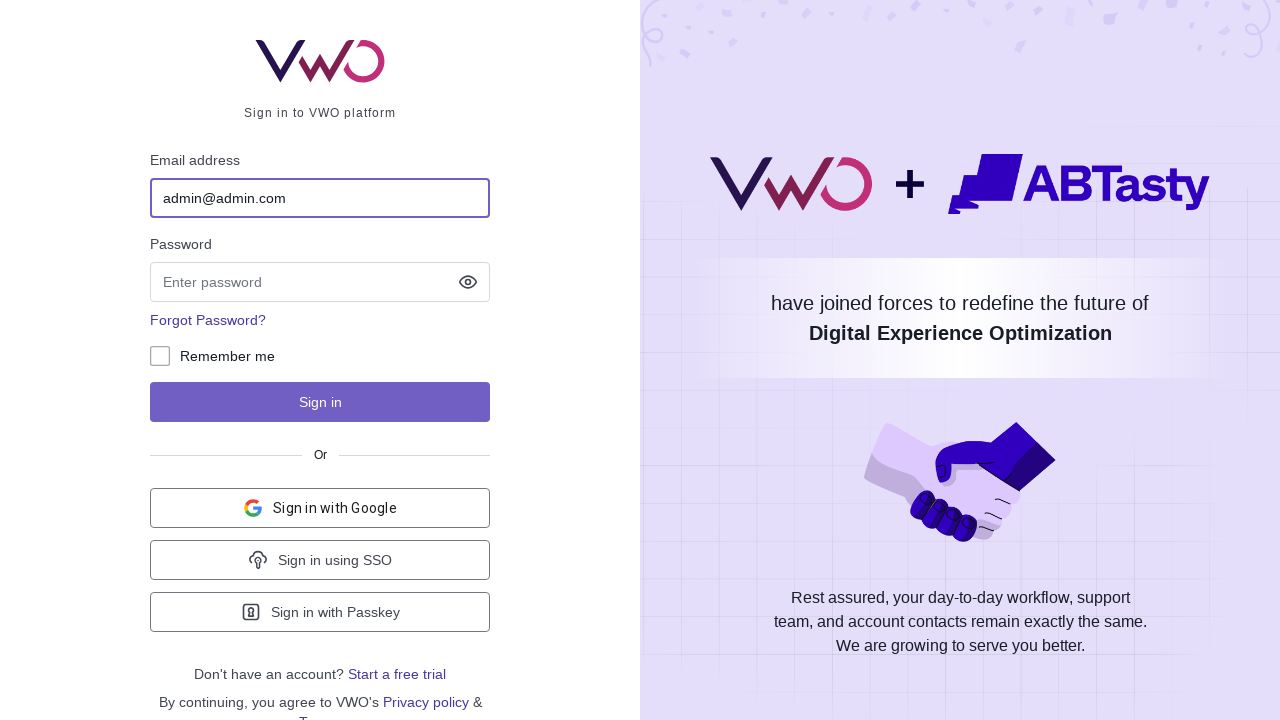

Filled password field with invalid credentials 'admin@123' on [data-qa='jobodapuxe']
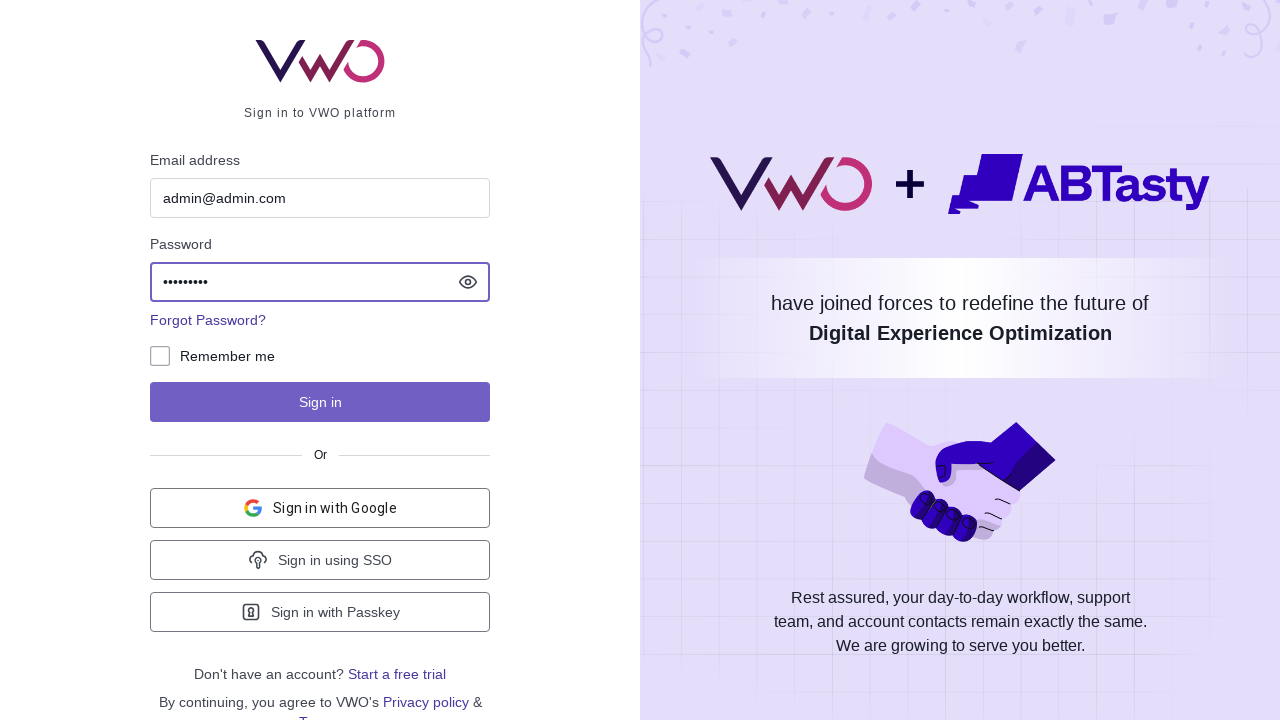

Clicked sign in button to submit login form at (320, 402) on #js-login-btn
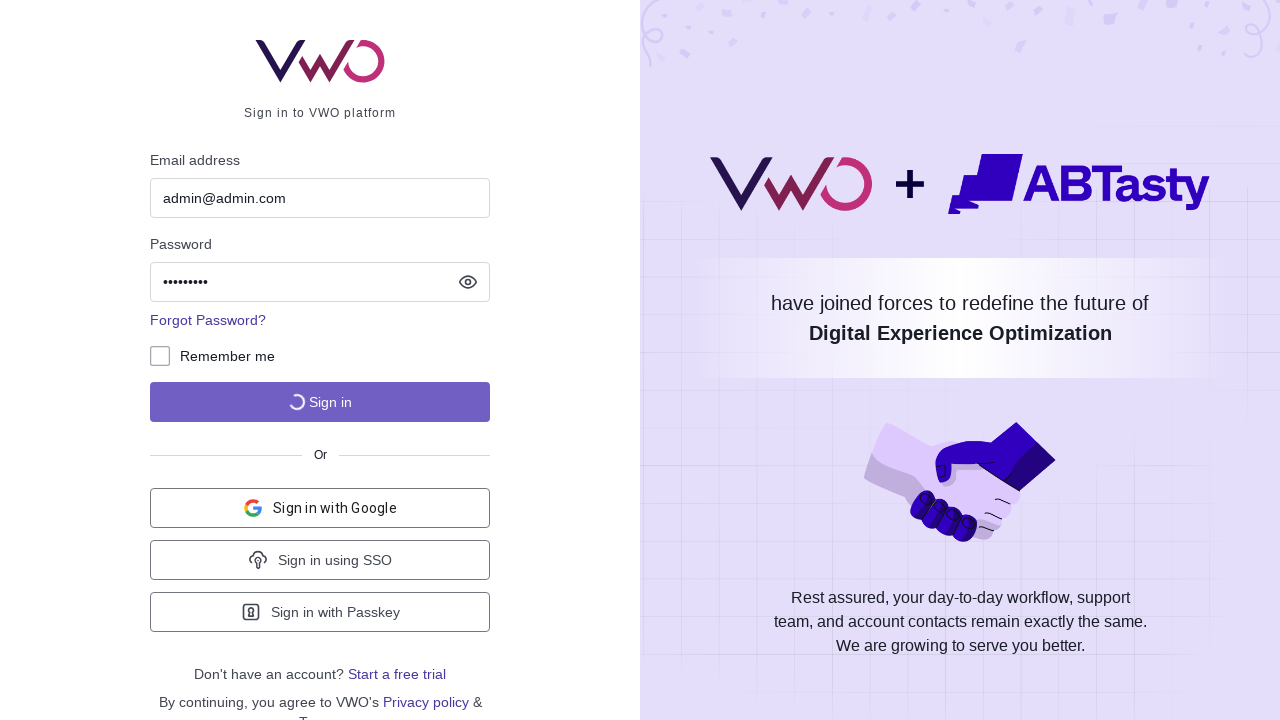

Error message element appeared on page
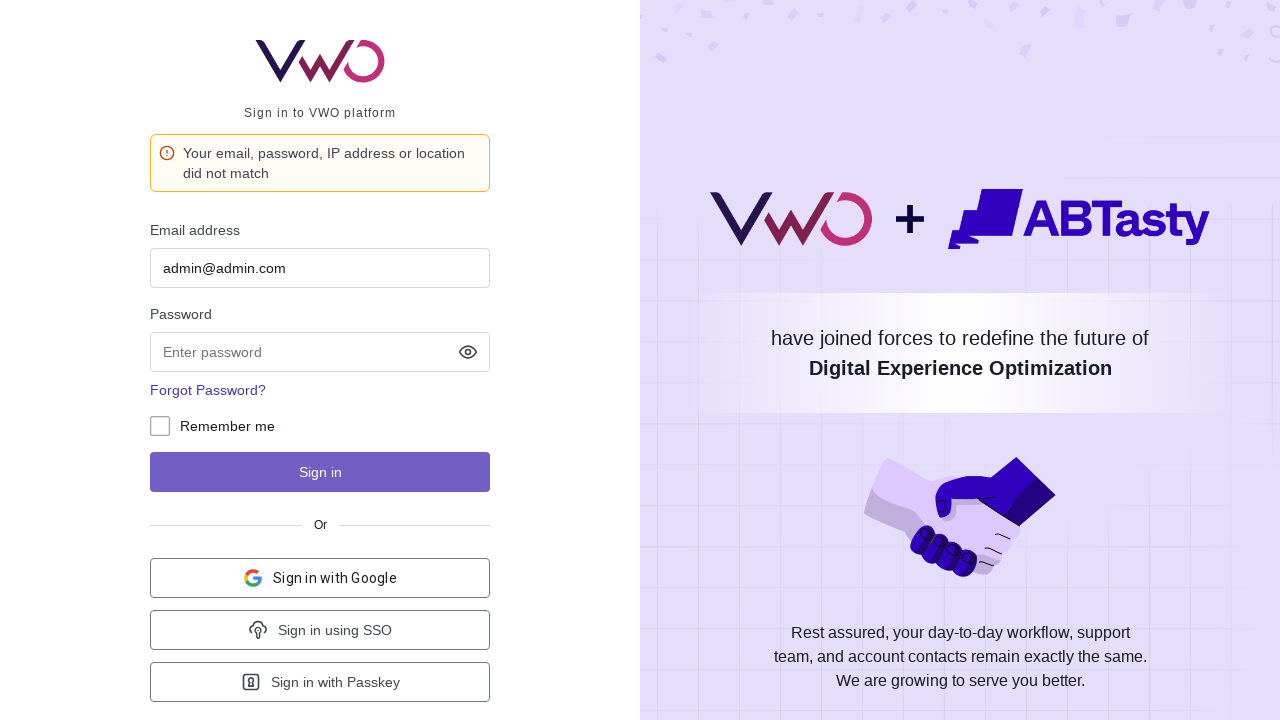

Located error message element
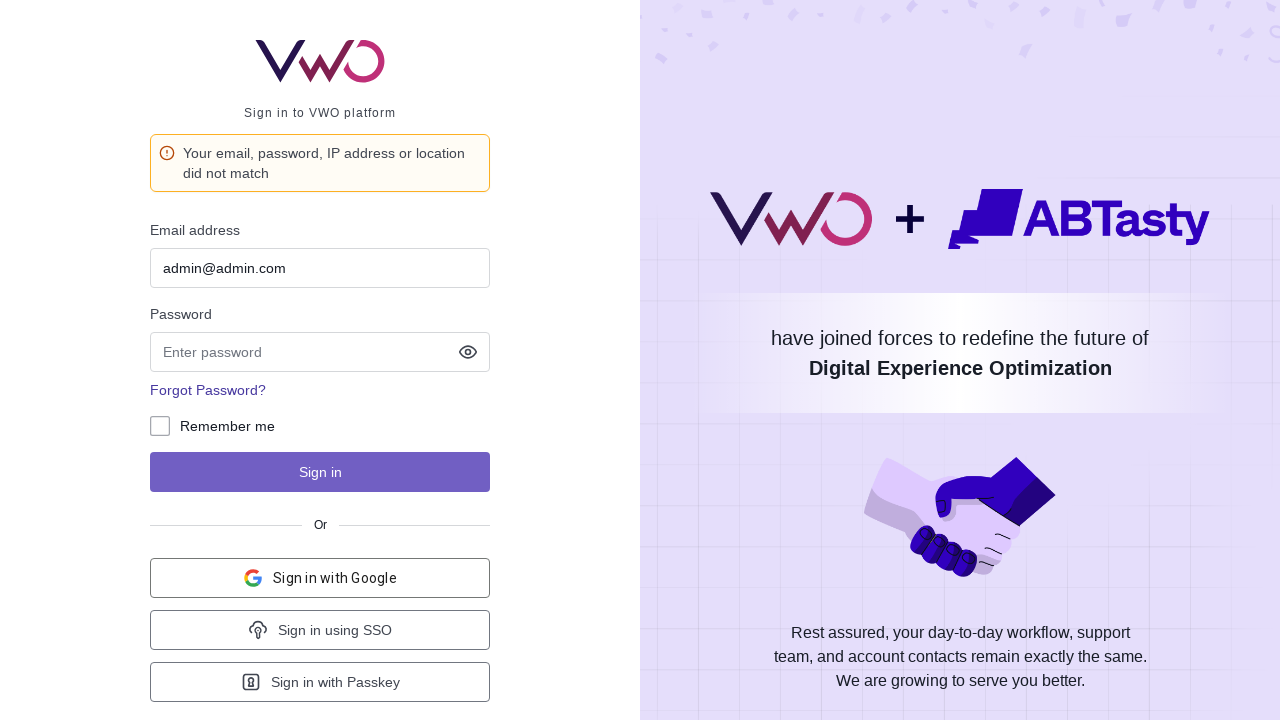

Verified error message text matches expected message
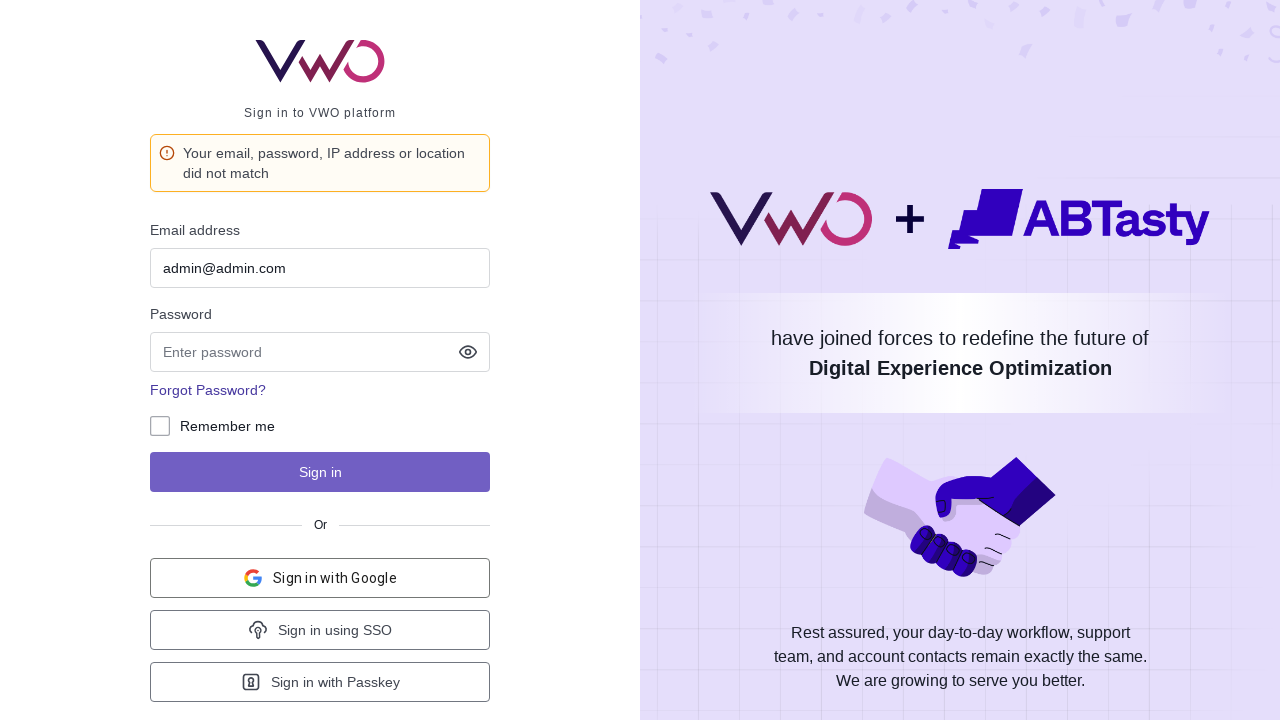

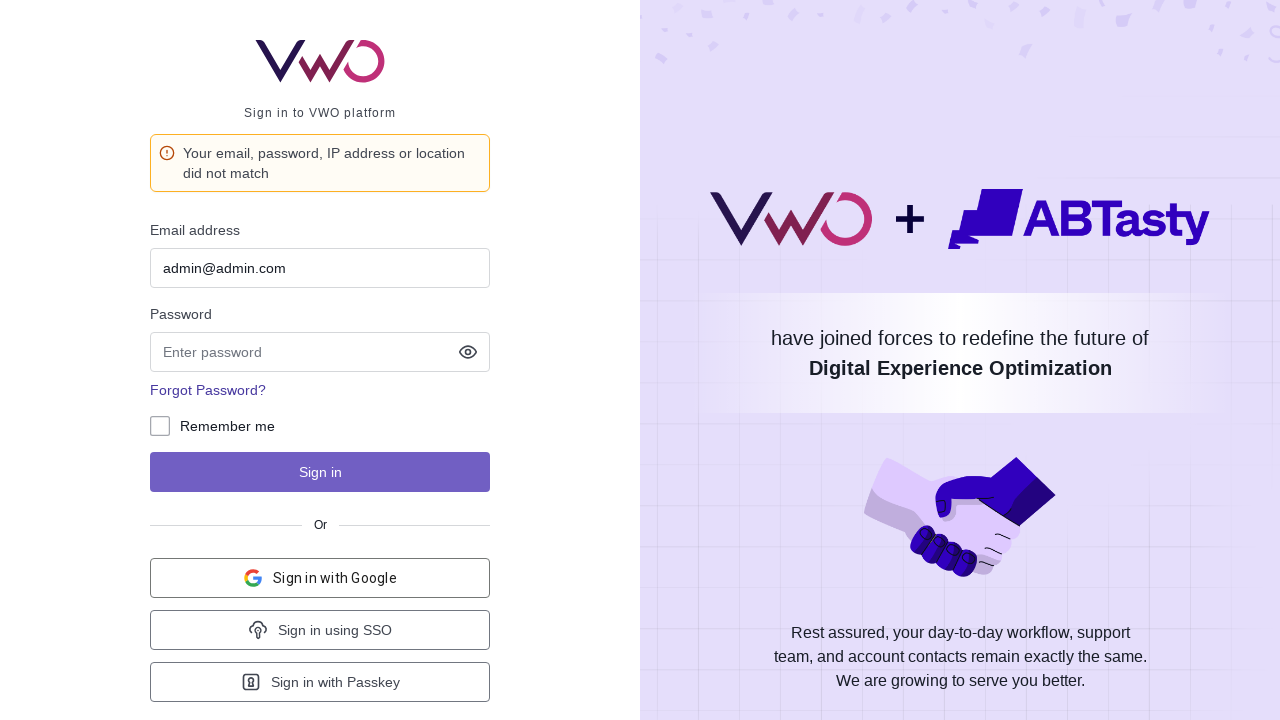